Tests form input validation by filling in personal information fields (first name, surname, age, country) and submitting the form to verify navigation to a new page

Starting URL: https://testpages.eviltester.com/styled/validation/input-validation.html

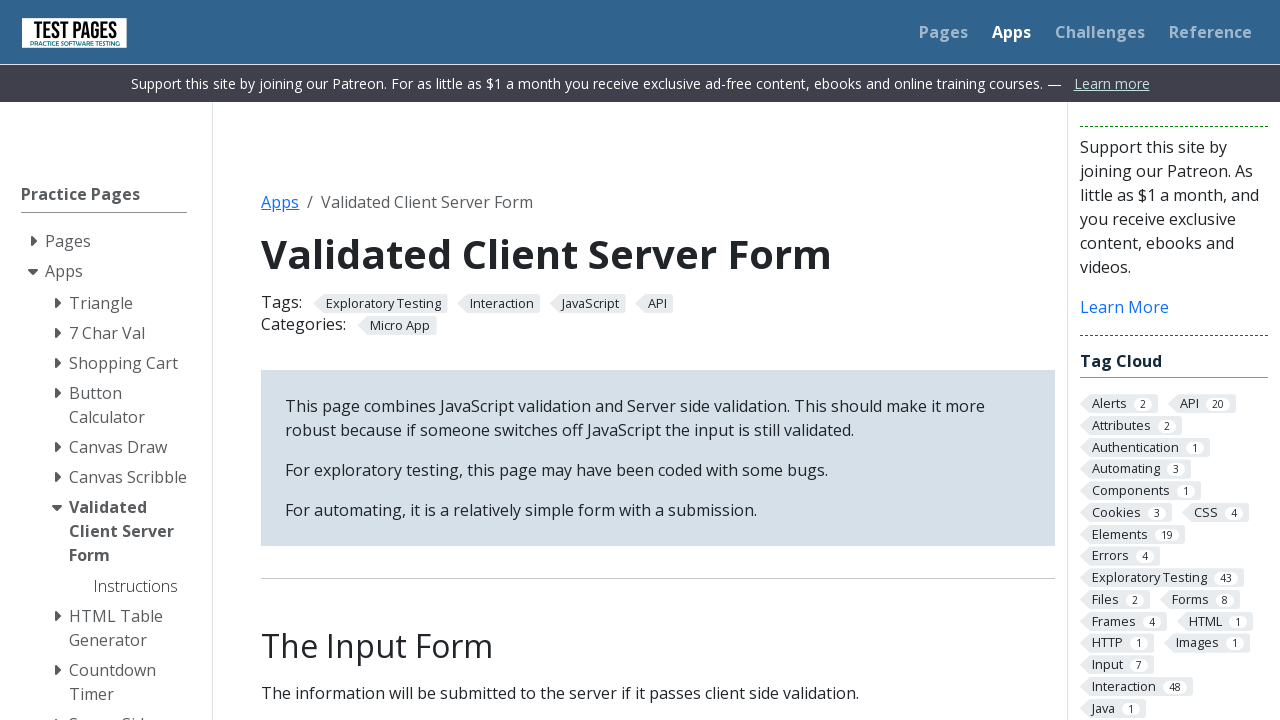

Filled first name field with 'chaya' on #firstname
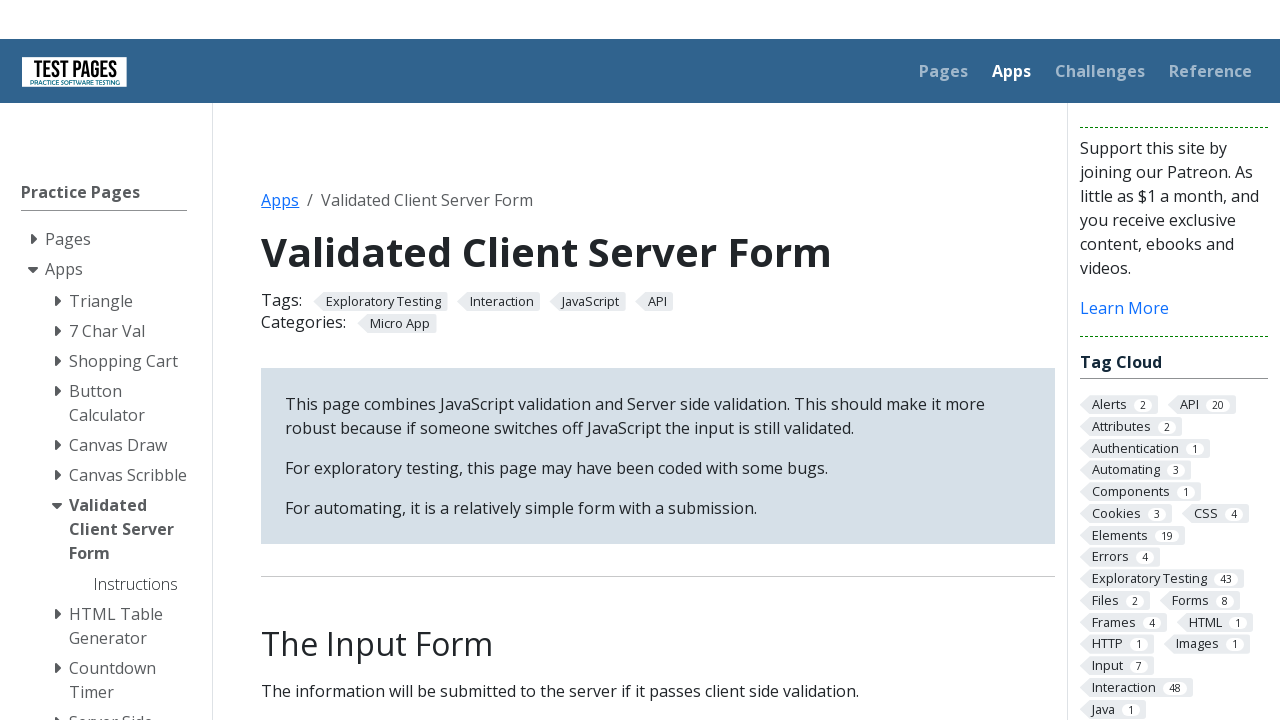

Filled surname field with 'Zilberstein' on #surname
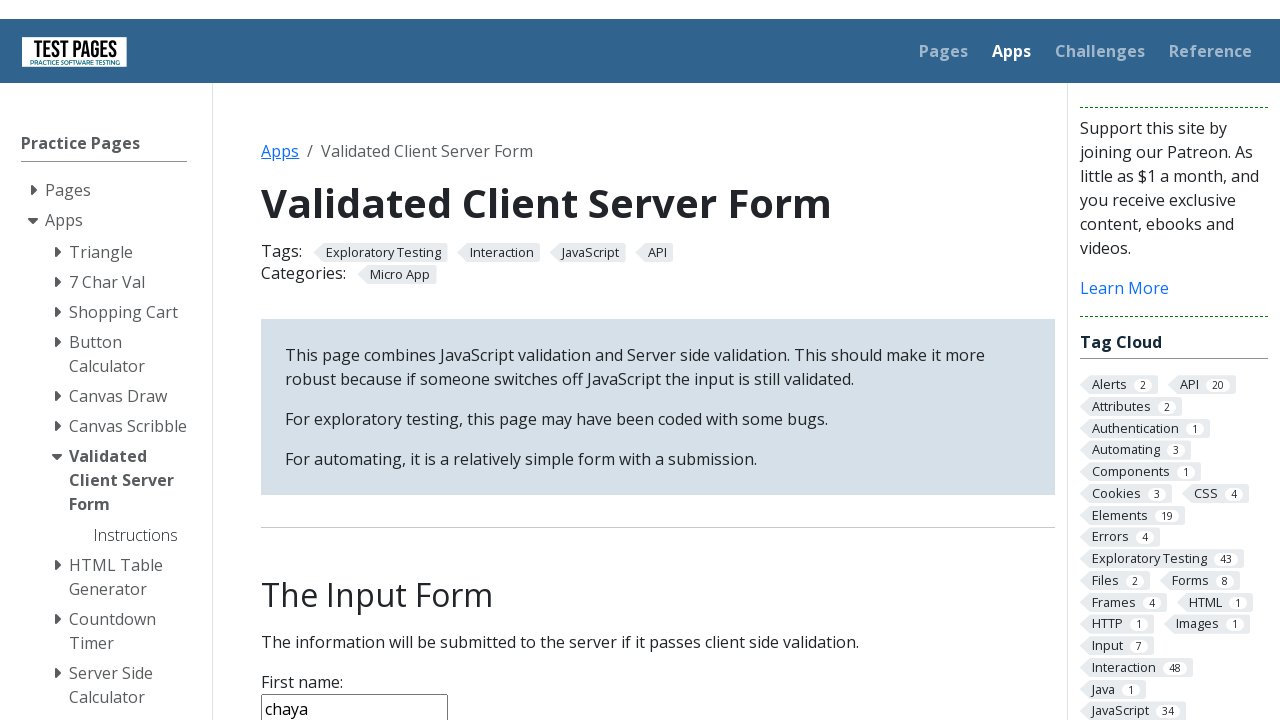

Filled age field with '21' on #age
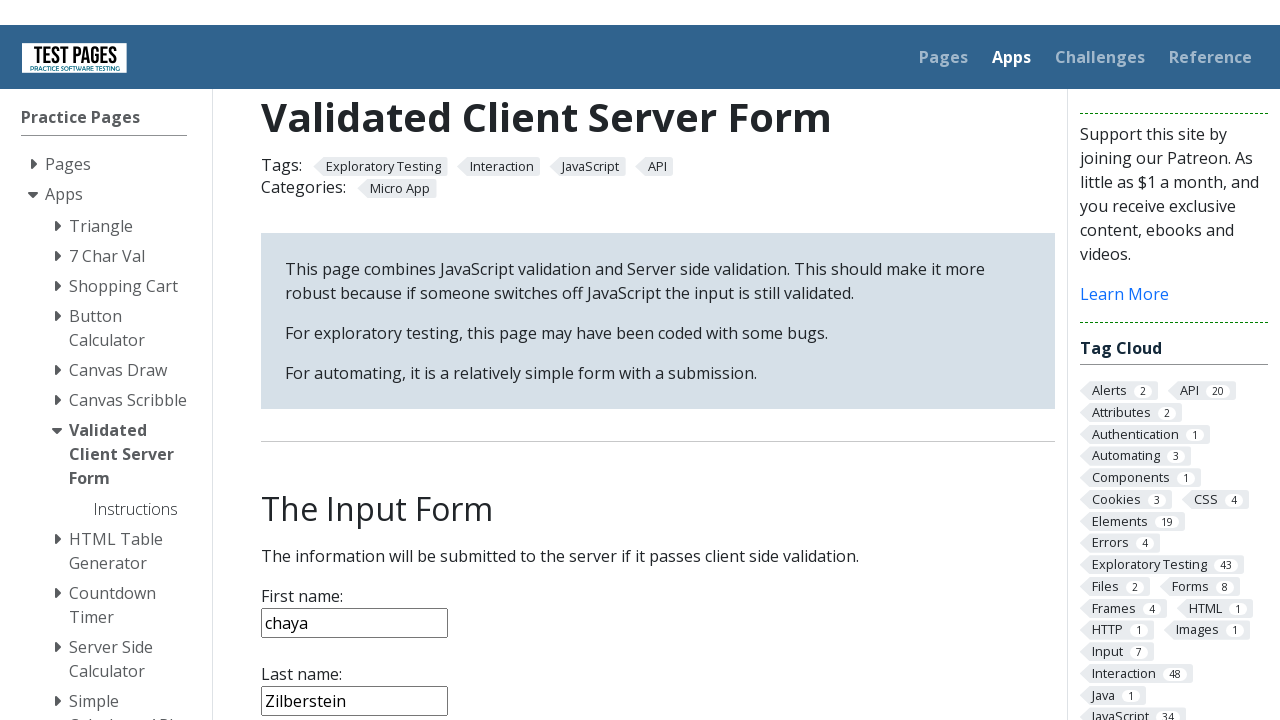

Selected 'Israel' from country dropdown on select[name='country']
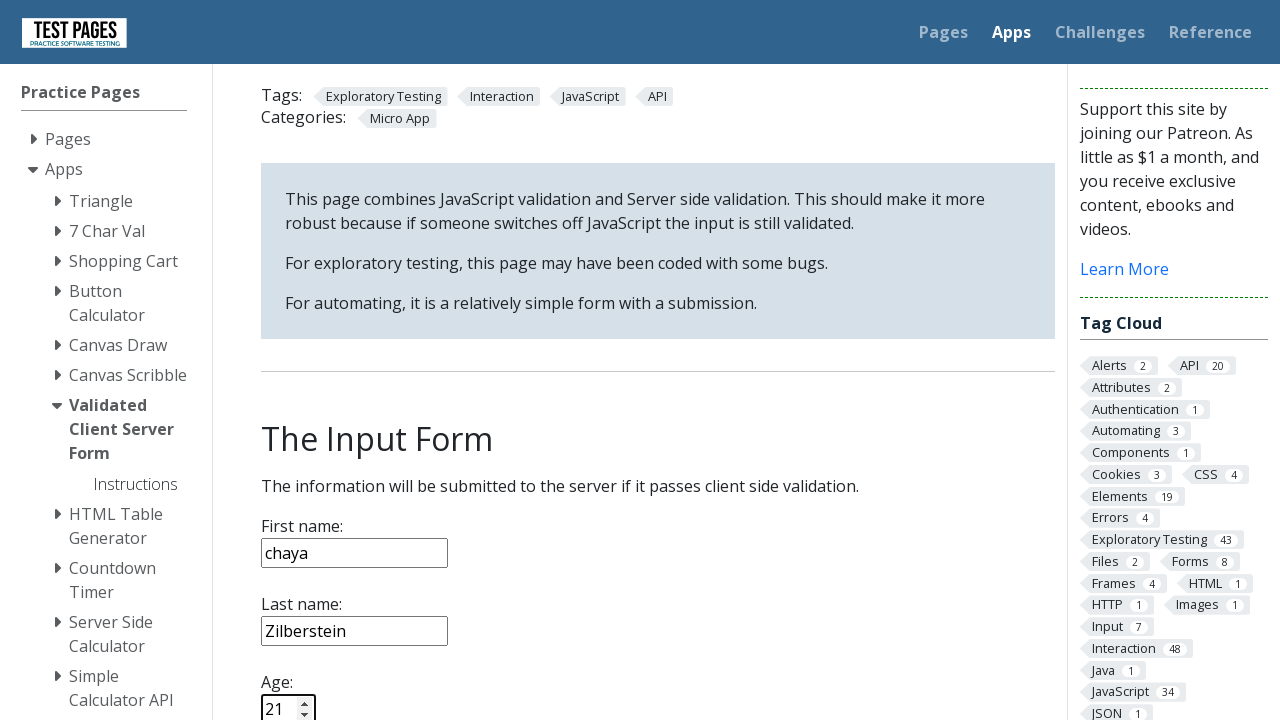

Clicked submit button to validate form at (296, 368) on input[type='submit']
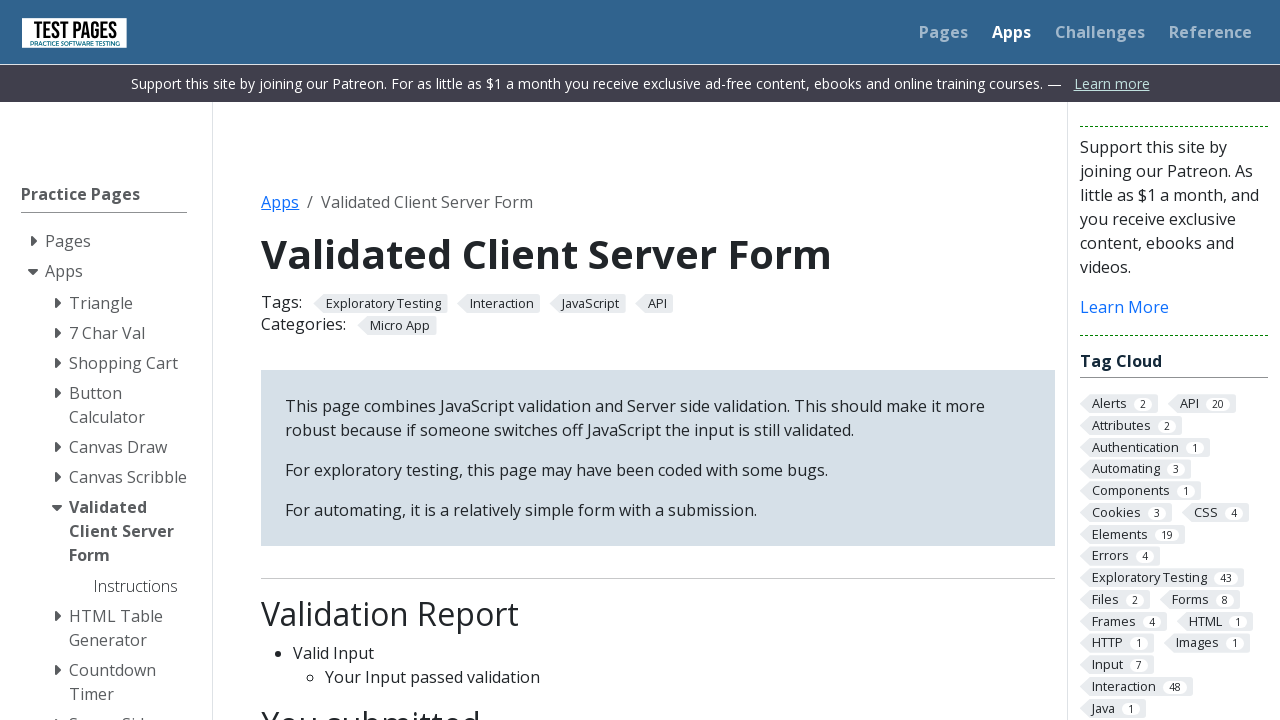

Page navigation completed after form submission
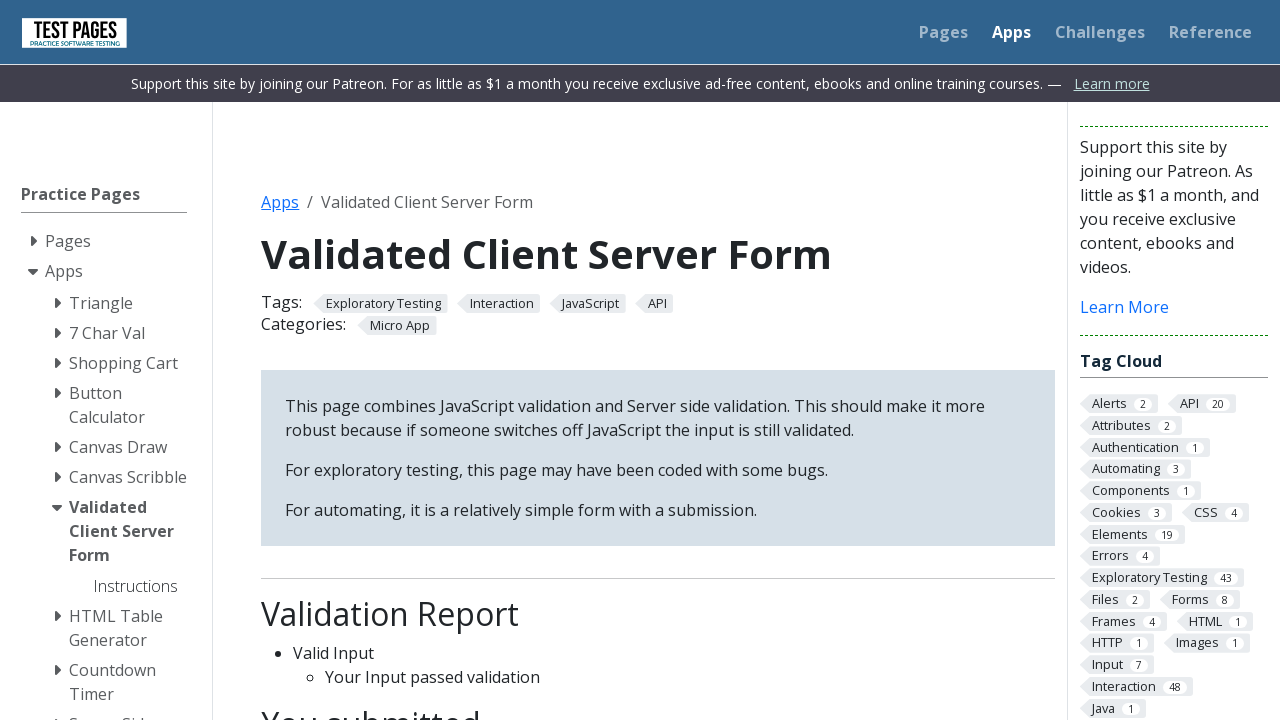

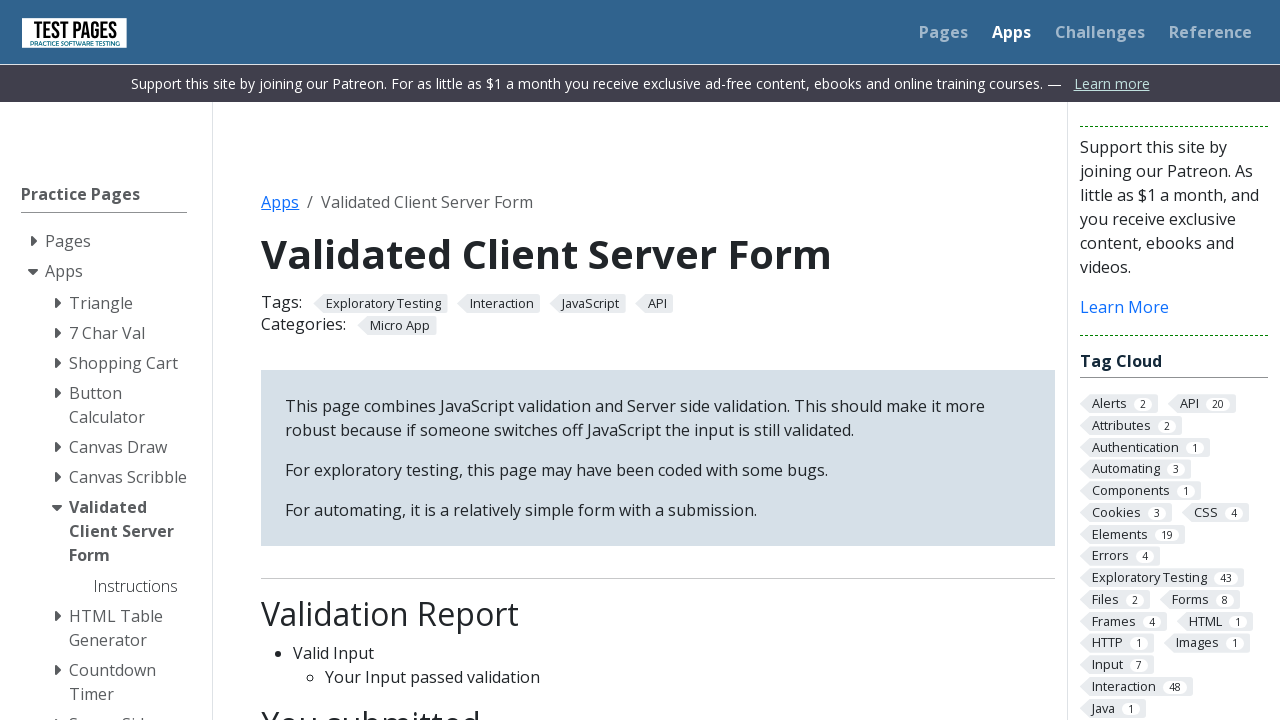